Tests navigation to the Blog page via the footer link and verifies the page loads

Starting URL: https://www.crocoder.dev

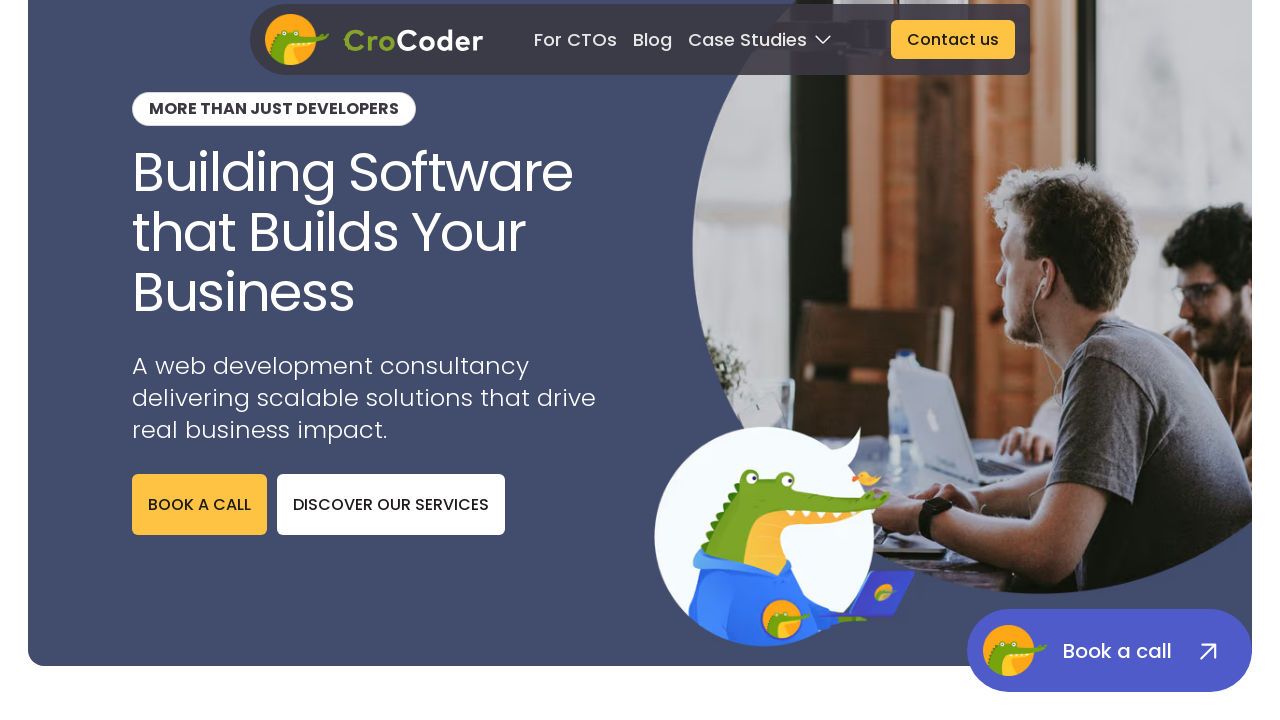

Clicked Blog link in footer at (825, 471) on footer >> text="Blog"
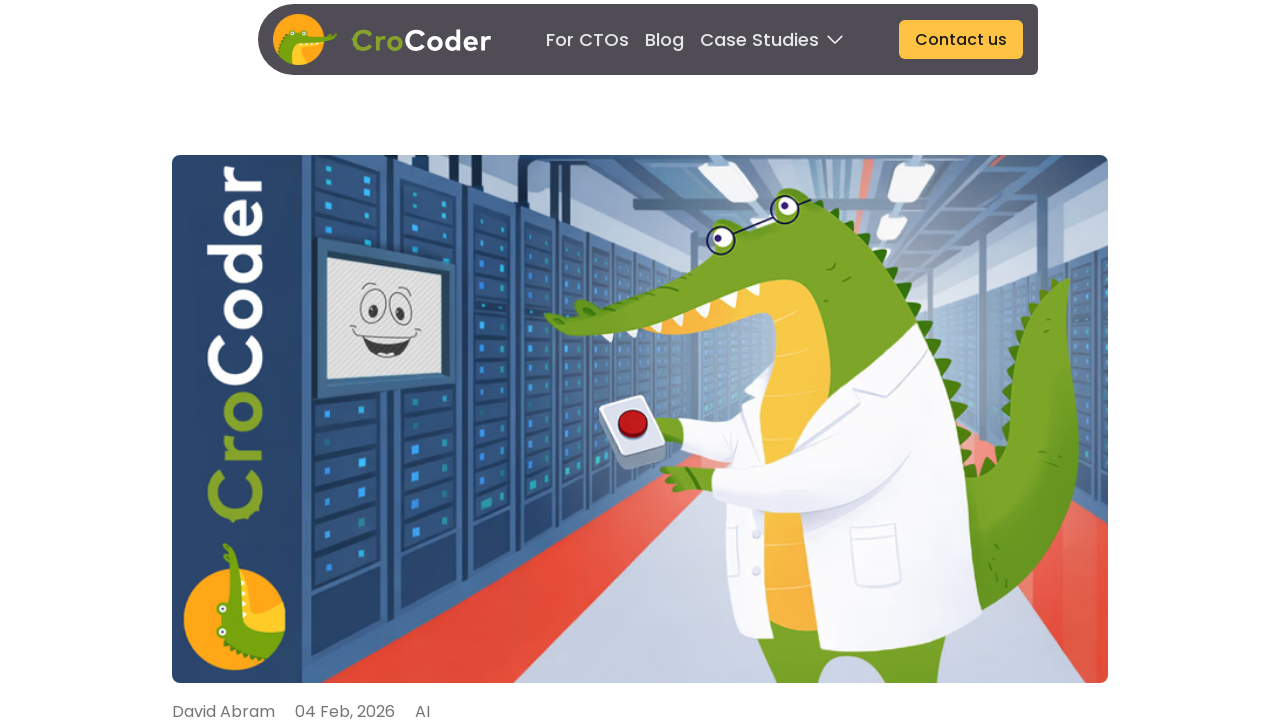

Navigated to Blog page and URL confirmed
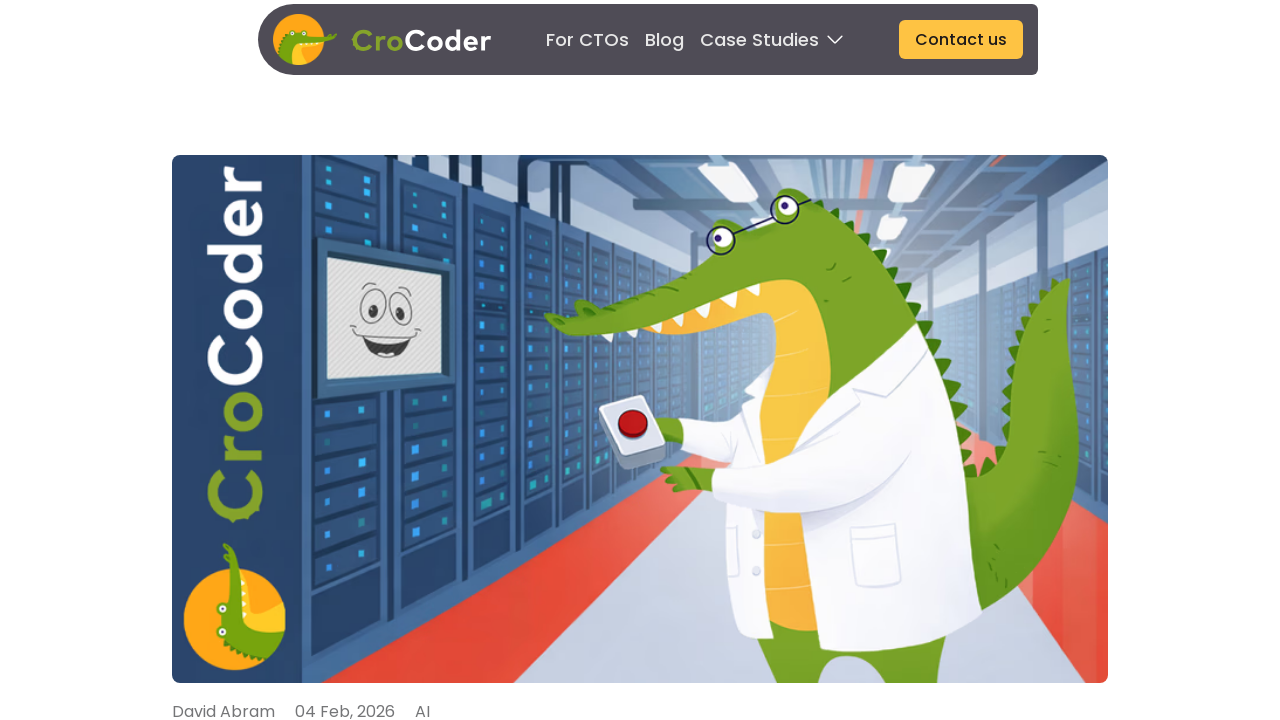

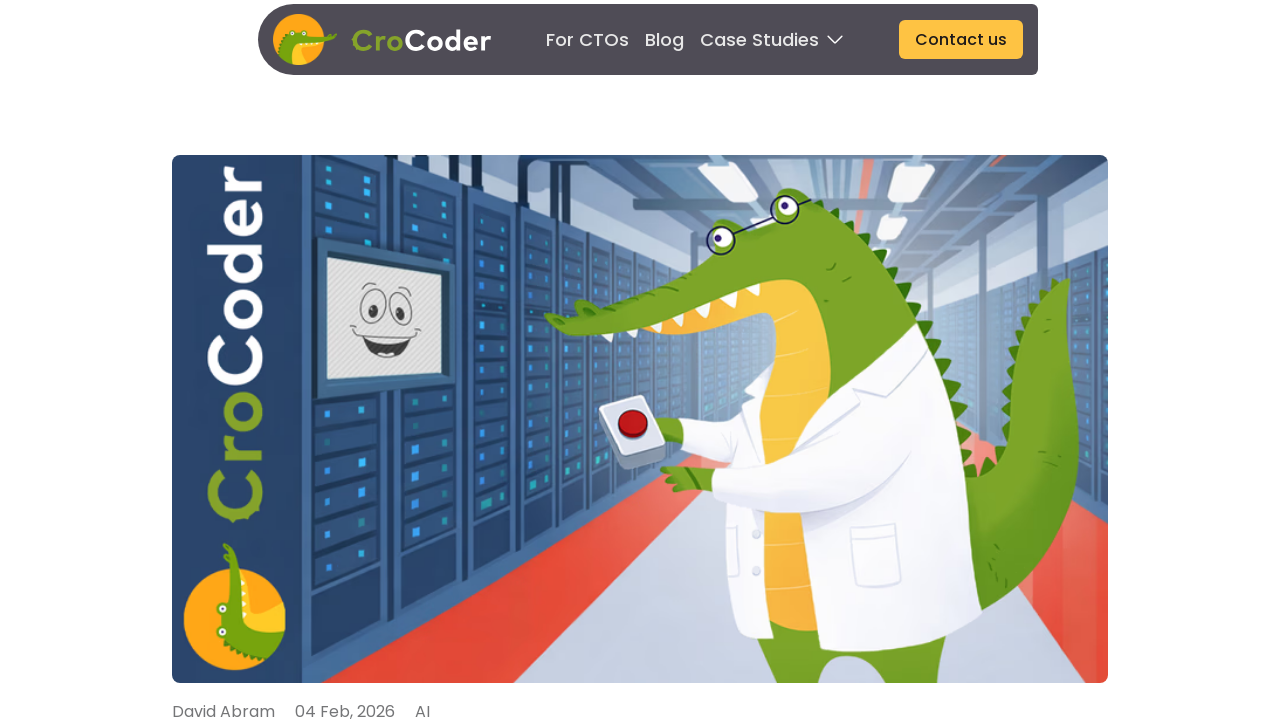